Tests window handling by clicking a link that opens a new window, switching to the new window to verify its title and content, then switching back to the original window to verify its title.

Starting URL: https://the-internet.herokuapp.com/windows

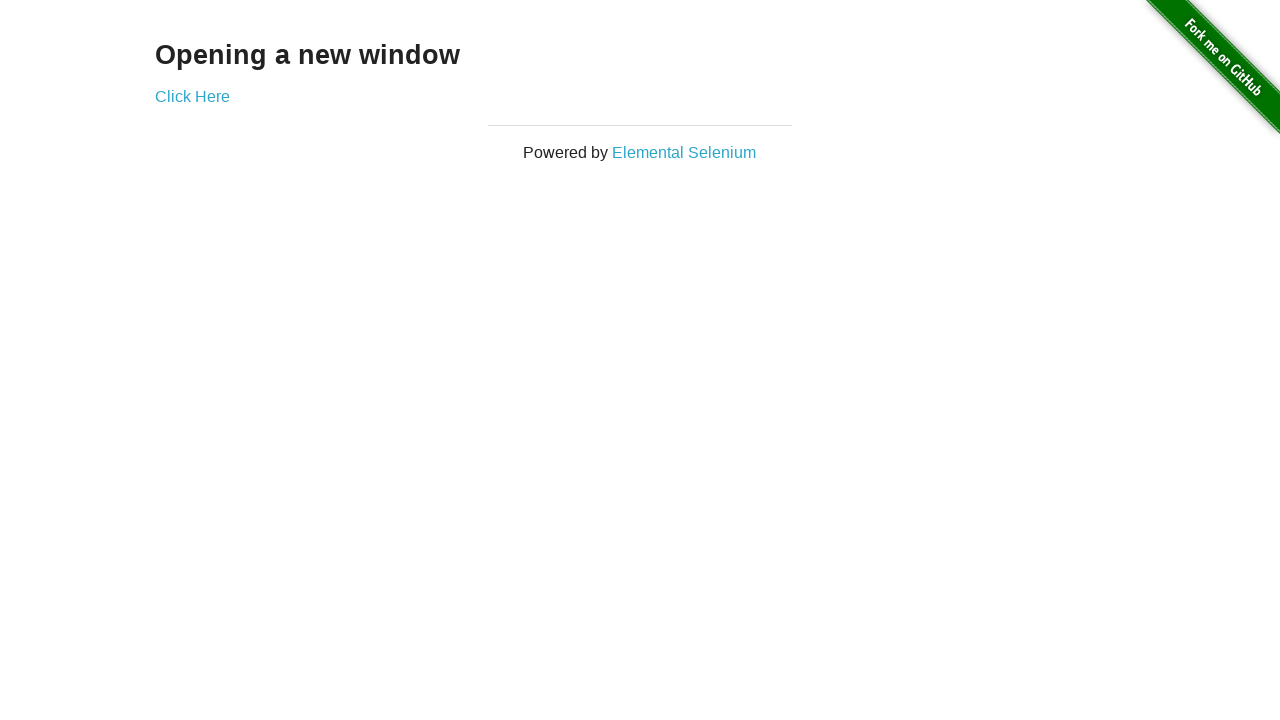

Verified page text is 'Opening a new window'
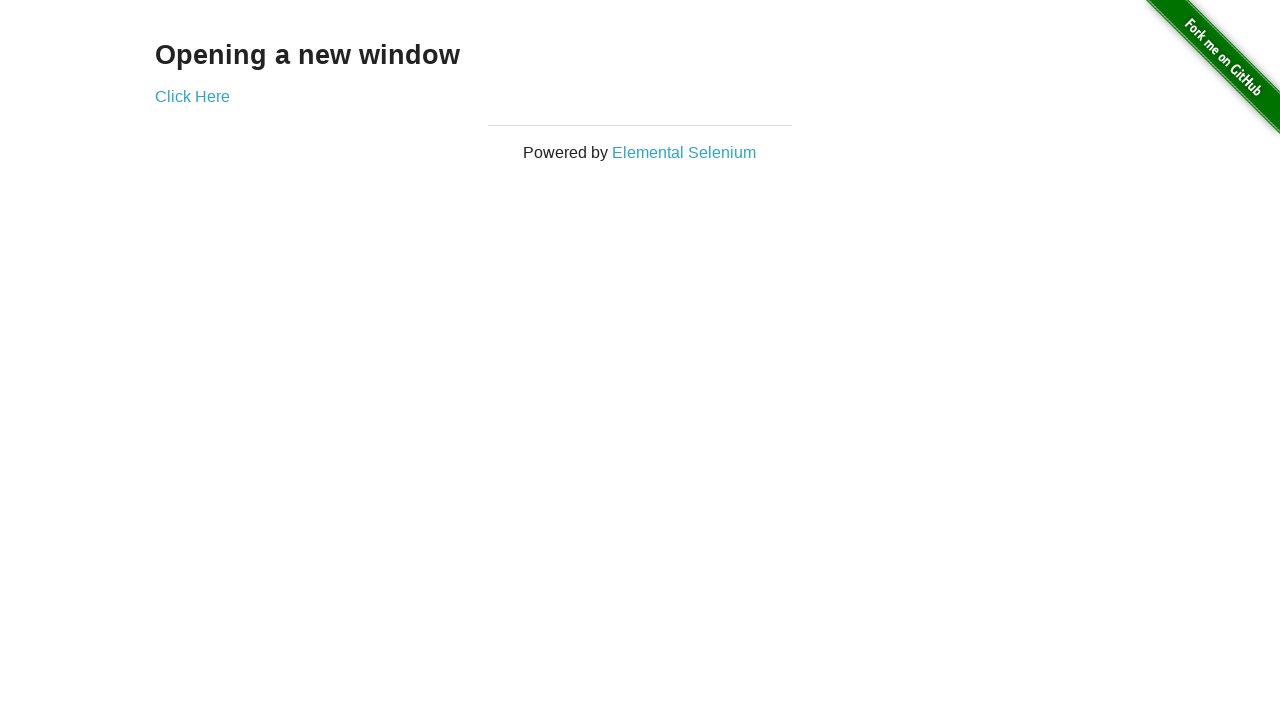

Verified page title is 'The Internet'
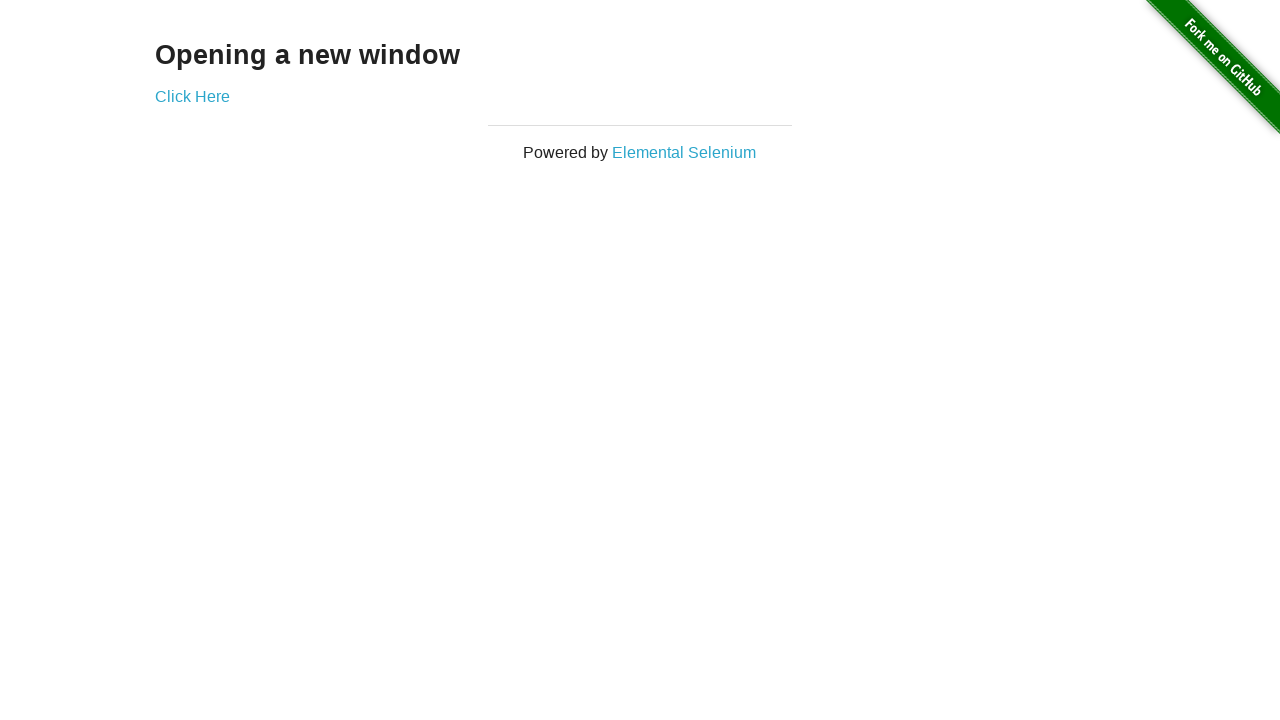

Clicked 'Click Here' link to open new window at (192, 96) on xpath=//*[text()='Click Here']
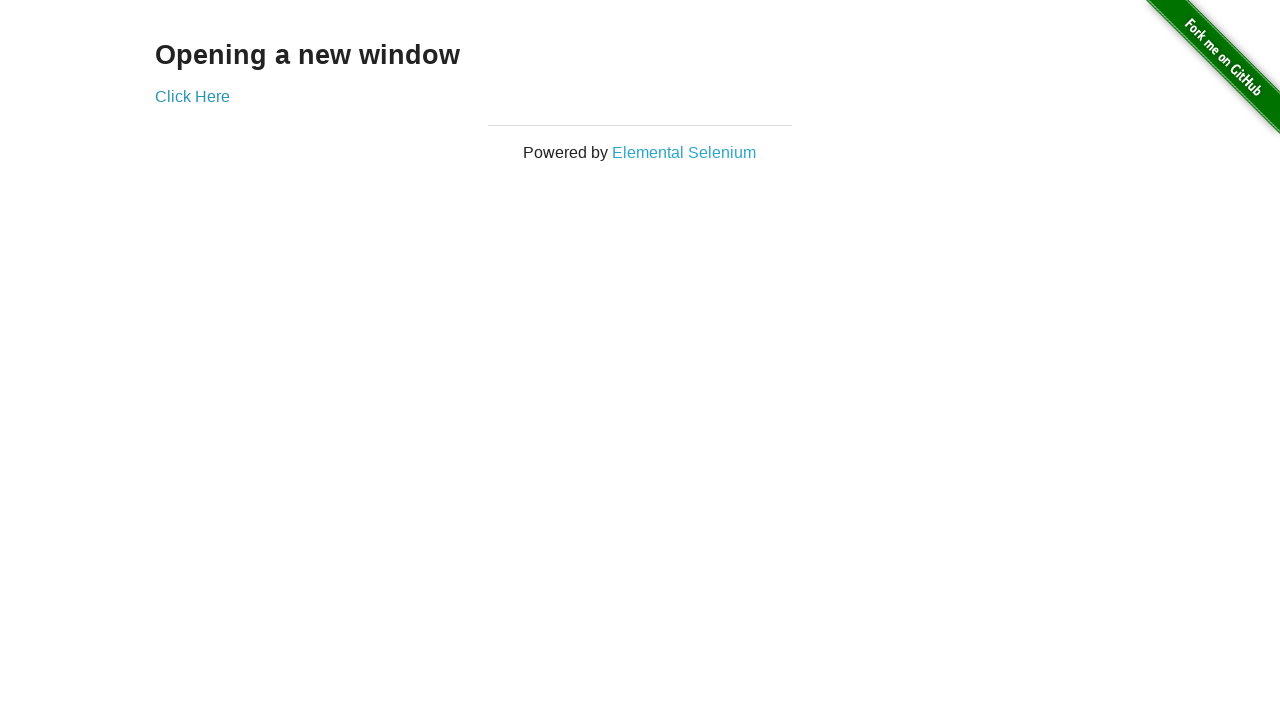

Captured reference to new window page
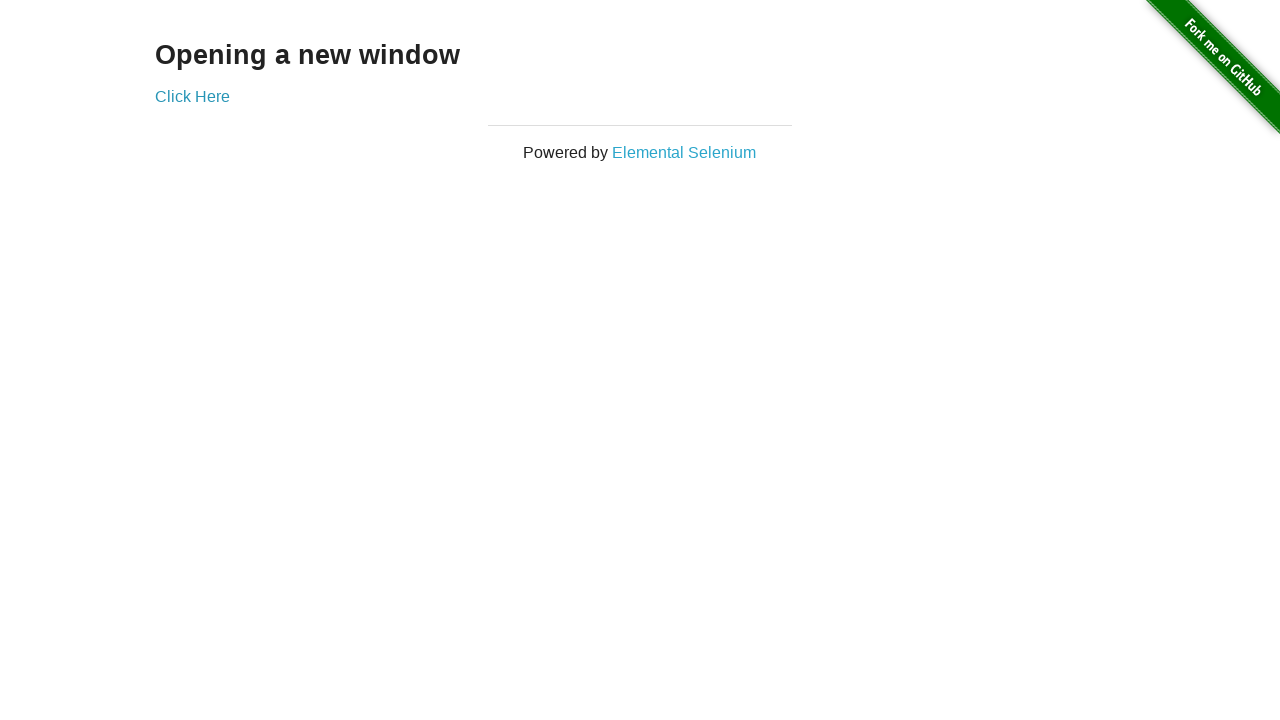

Waited for new window page to load
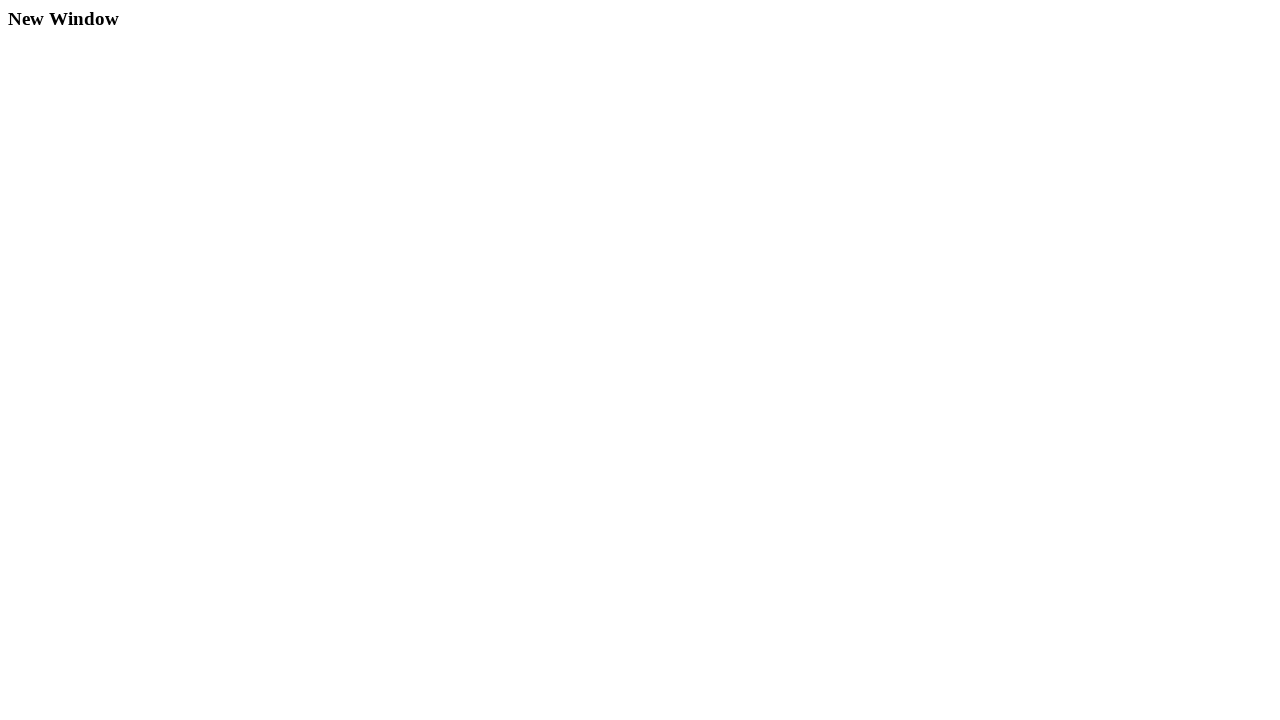

Verified new window title is 'New Window'
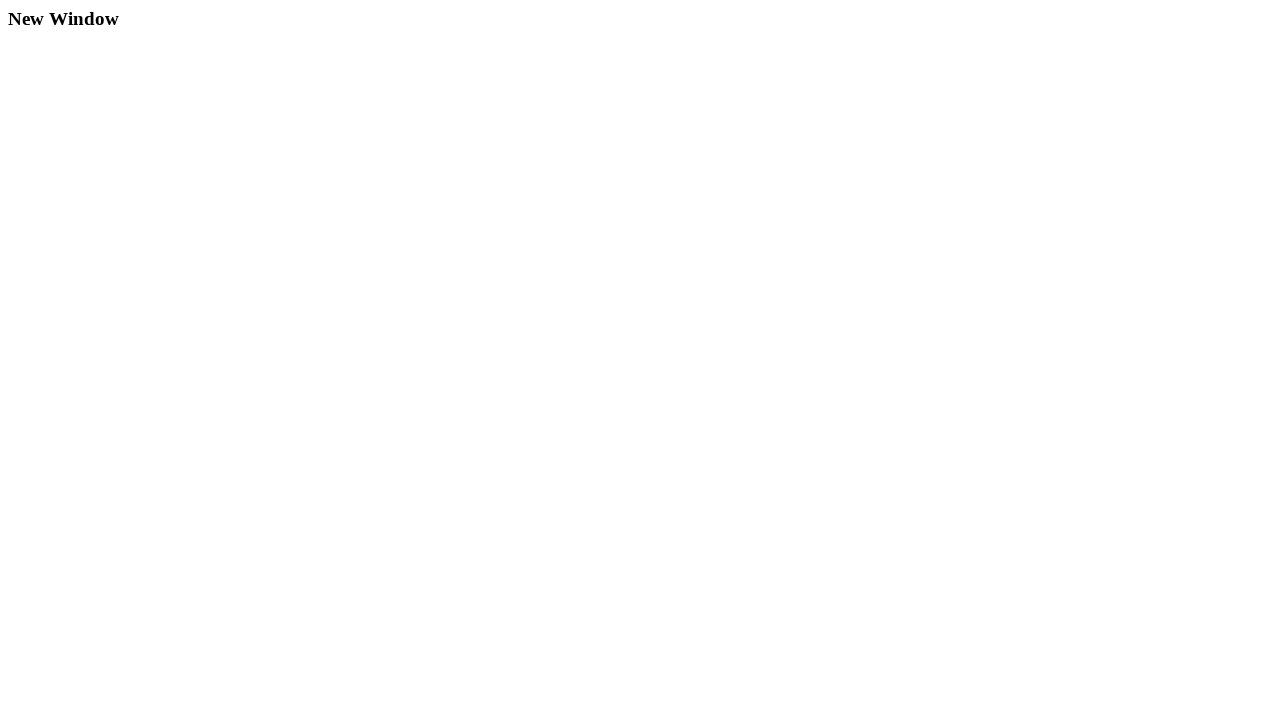

Verified new window text is 'New Window'
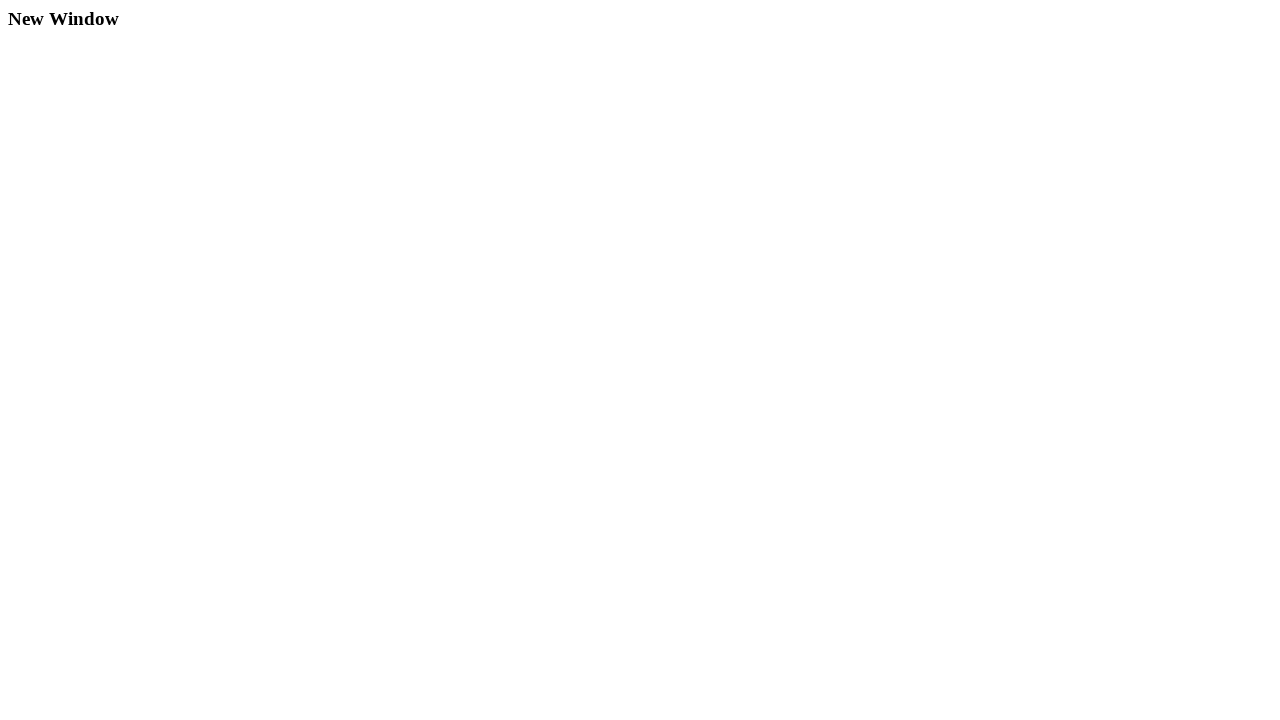

Switched back to original window
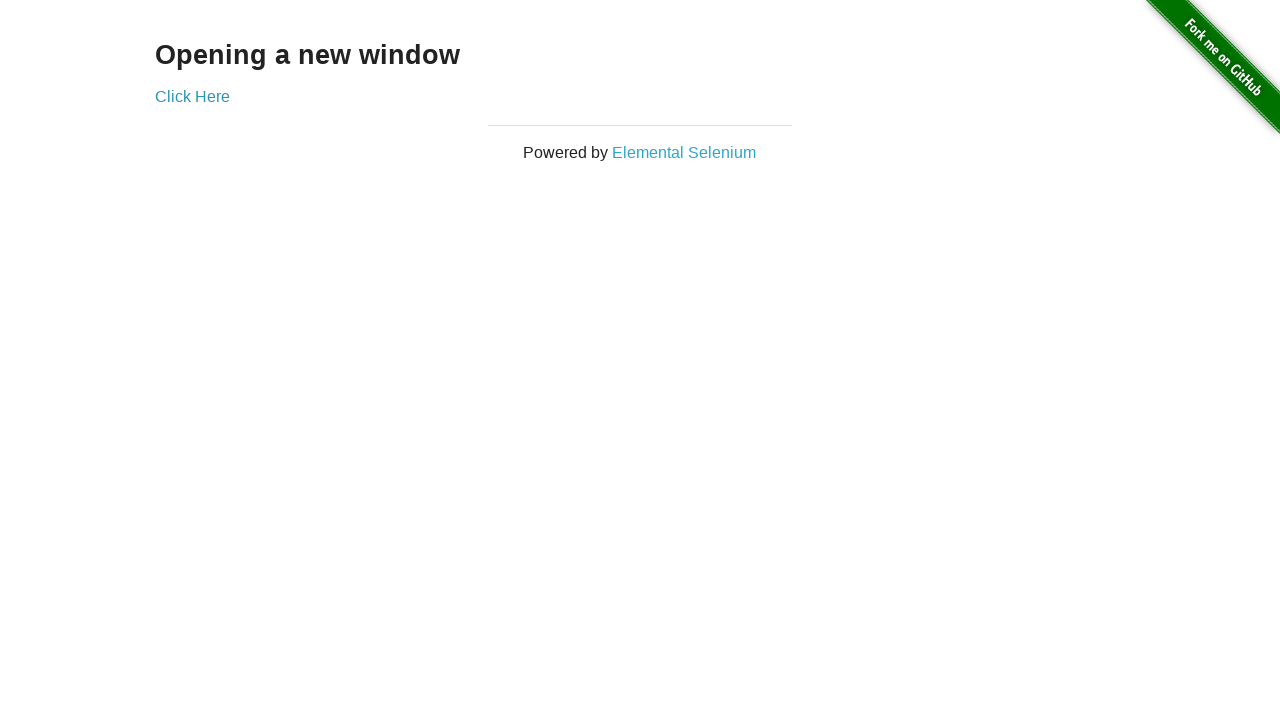

Verified original window title is still 'The Internet'
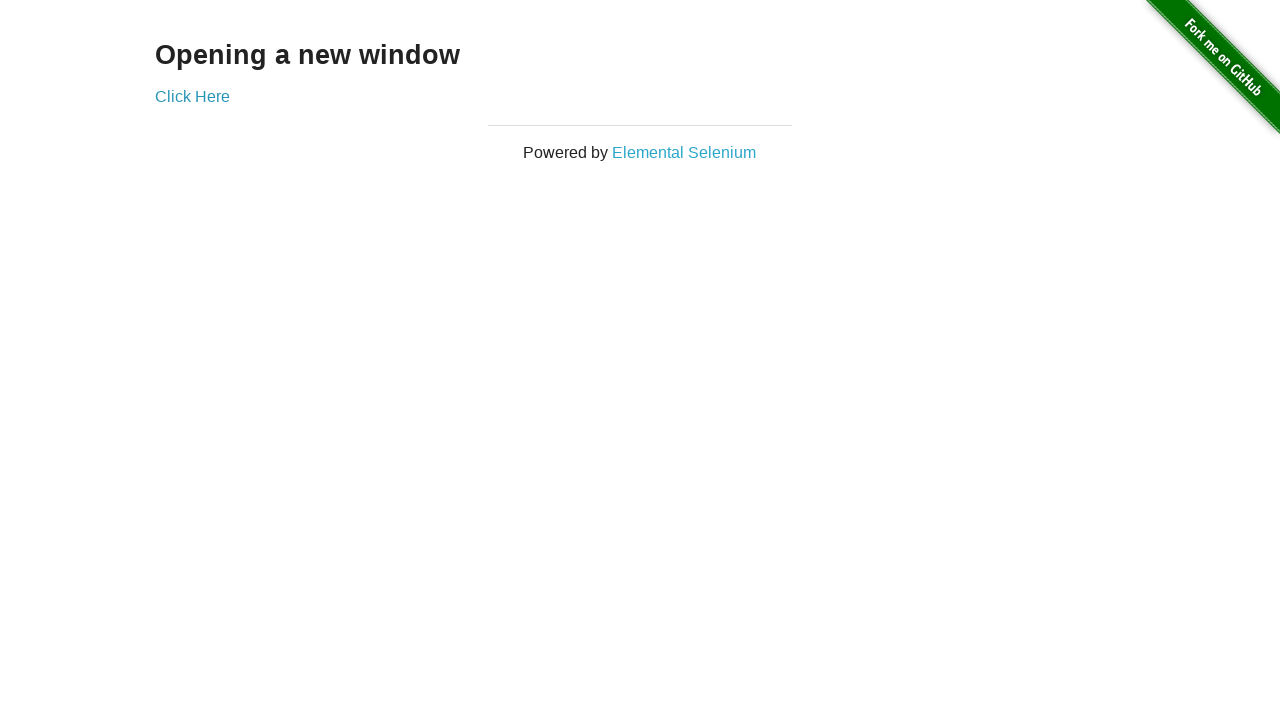

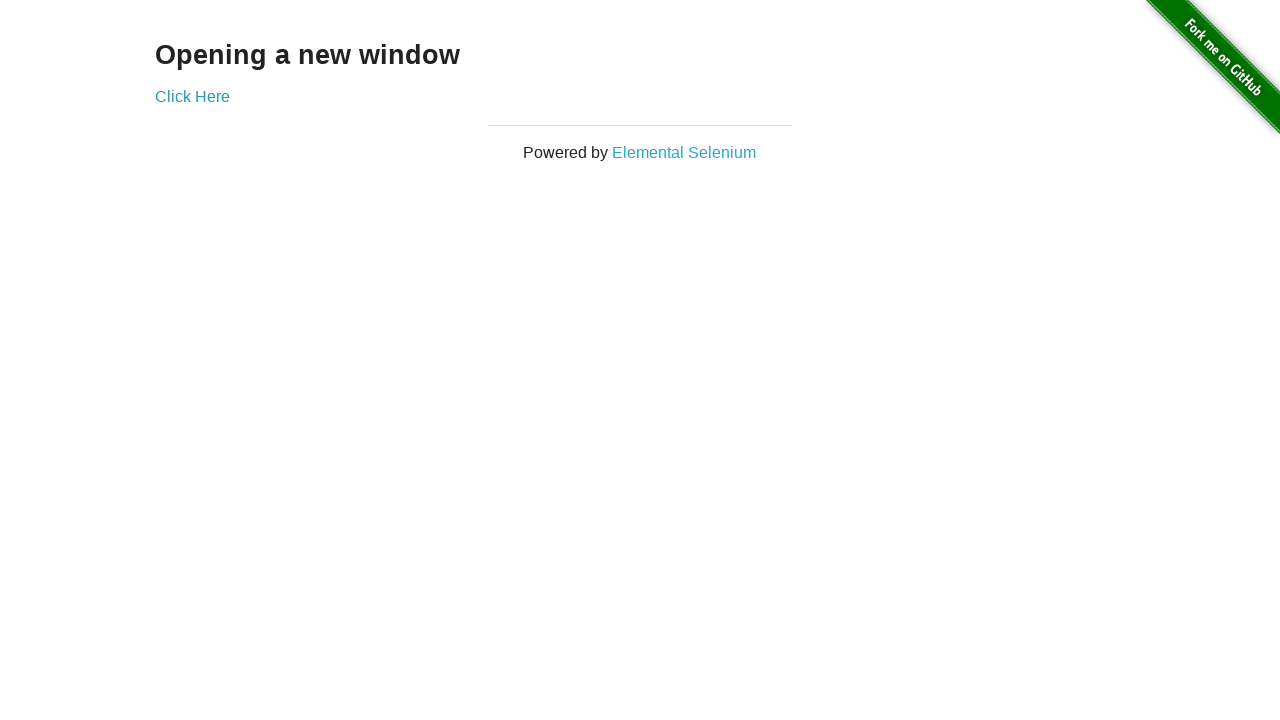